Tests the medal standings navigation by clicking on "Медальный зачет" (Medal standings) link and verifying the correct URL is loaded

Starting URL: https://www.sport-express.ru/biathlon/chempionat-mira/

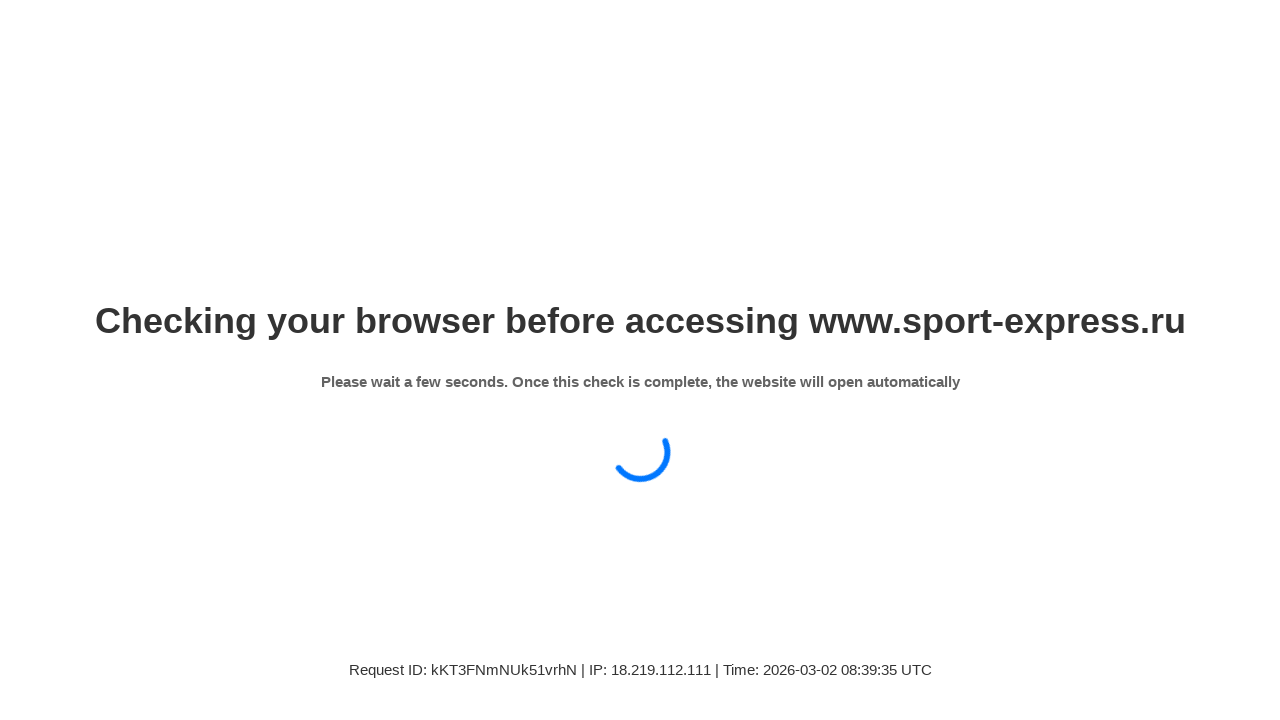

Waited for breadcrumb menu to load
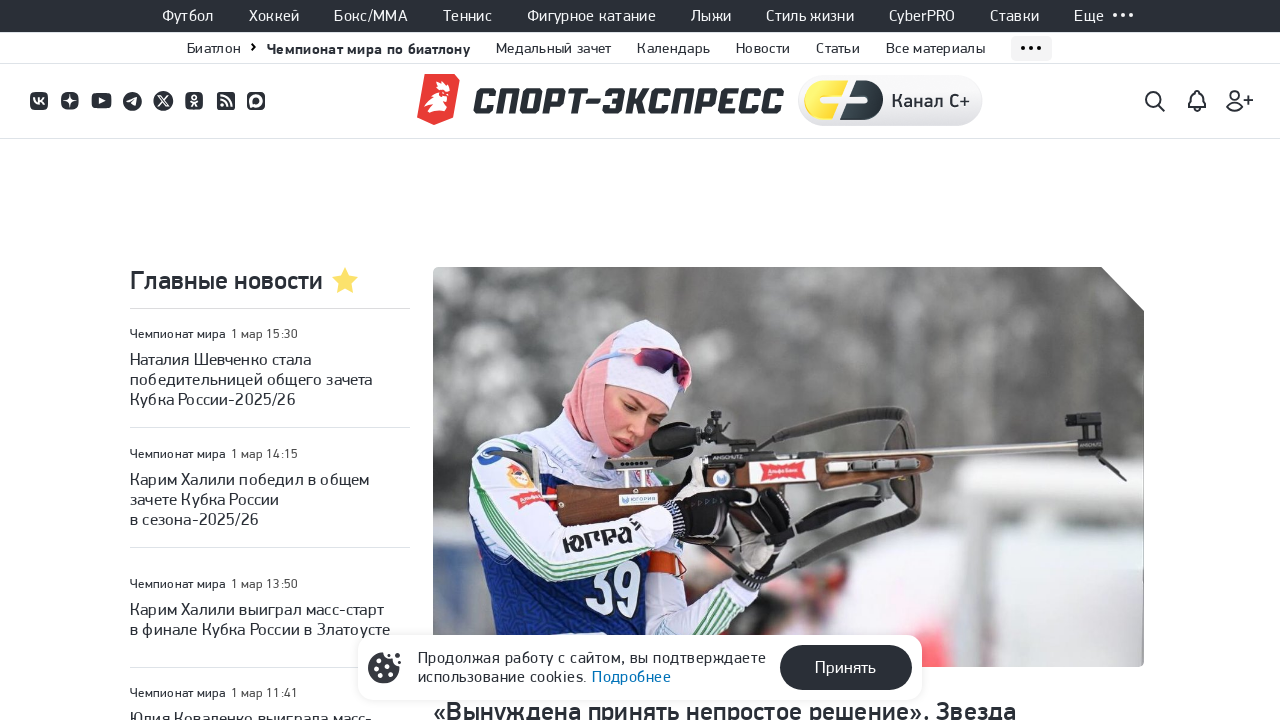

Clicked on 'Медальный зачет' (Medal standings) link at (554, 48) on xpath=//a[contains(text(),'Медальный зачет')]
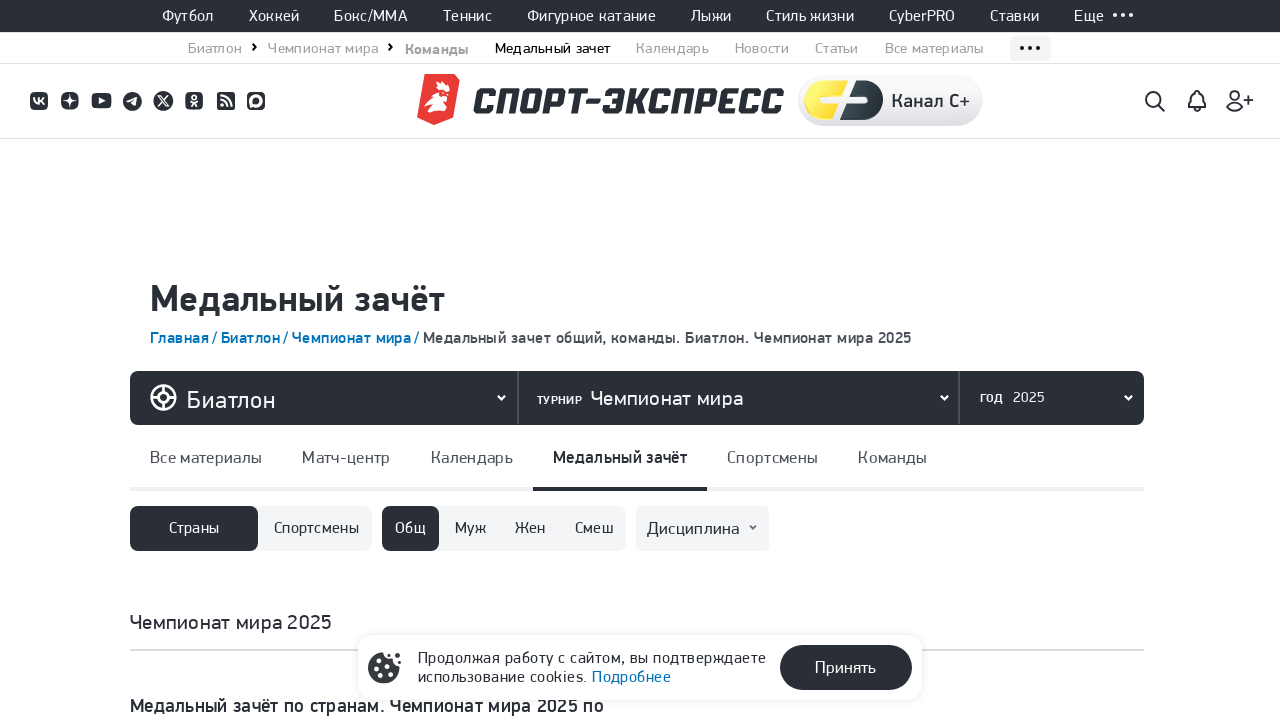

Verified navigation to medal standings URL
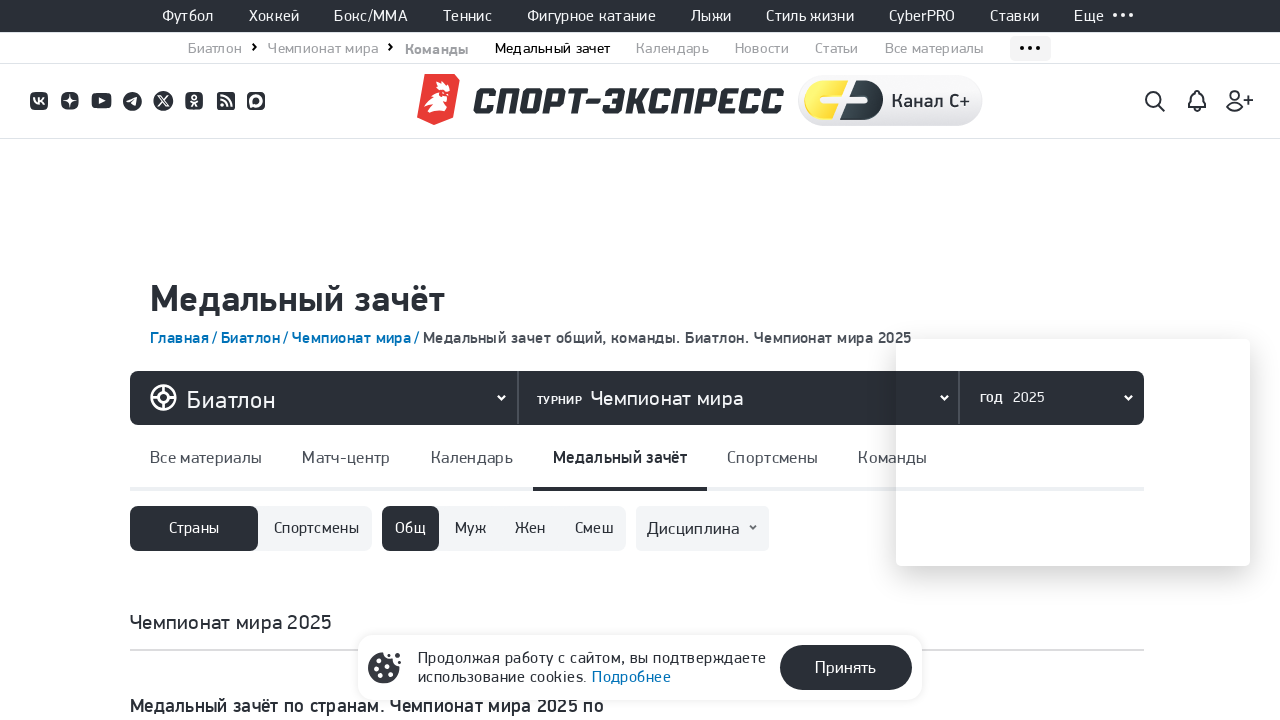

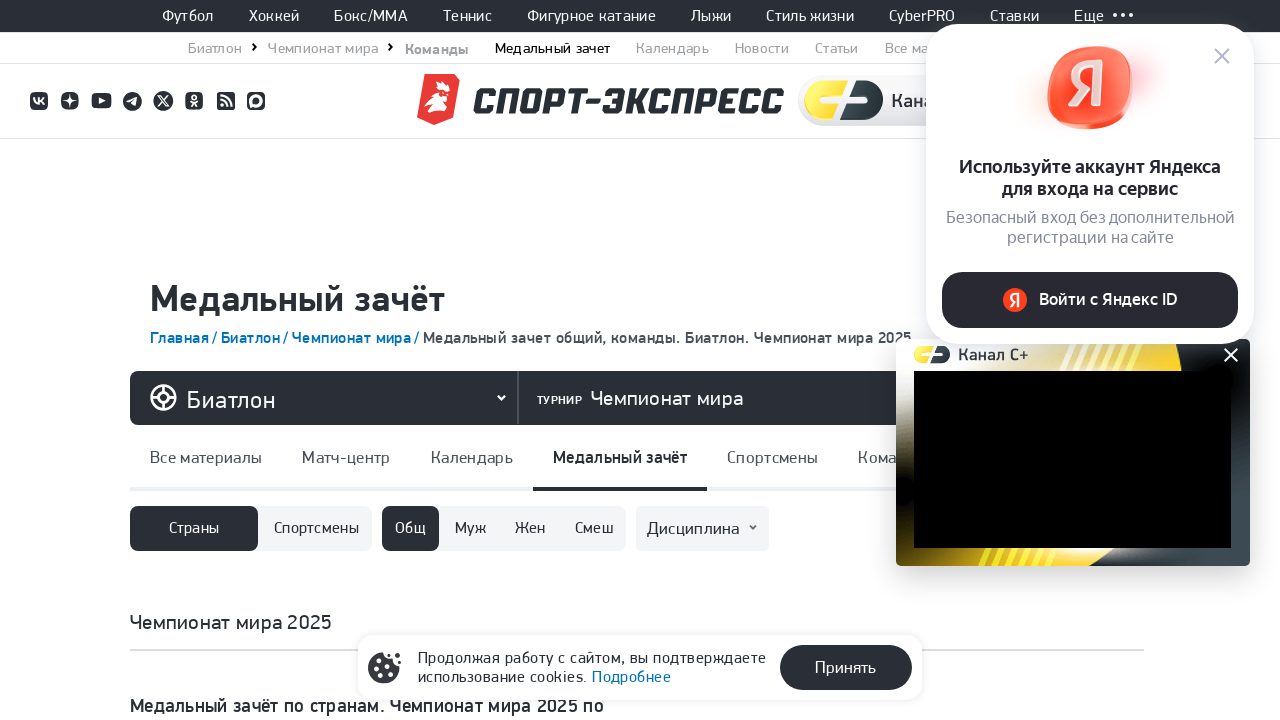